Tests scroll functionality by scrolling to the bottom of the page to verify 'SUBSCRIPTION' is visible, then clicking the scroll-up arrow and verifying the page scrolls back to the top where the hero text is visible.

Starting URL: https://automationexercise.com

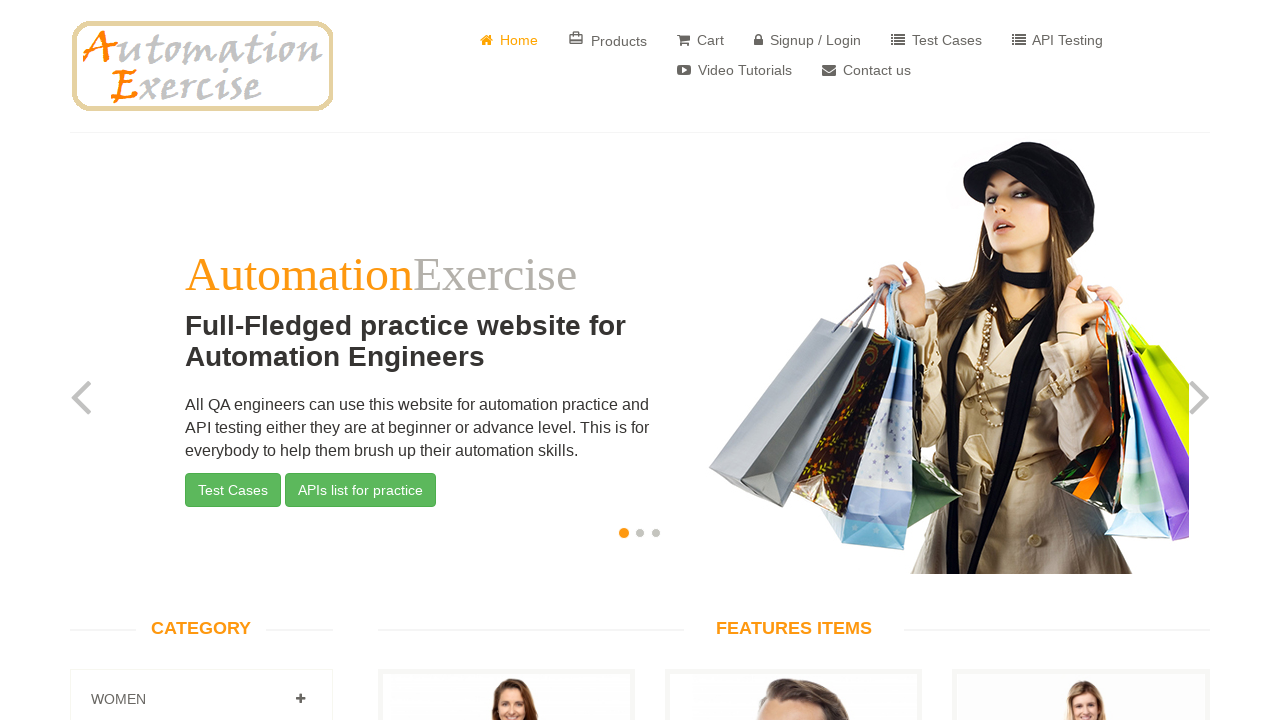

Waited for html element to load - home page visible
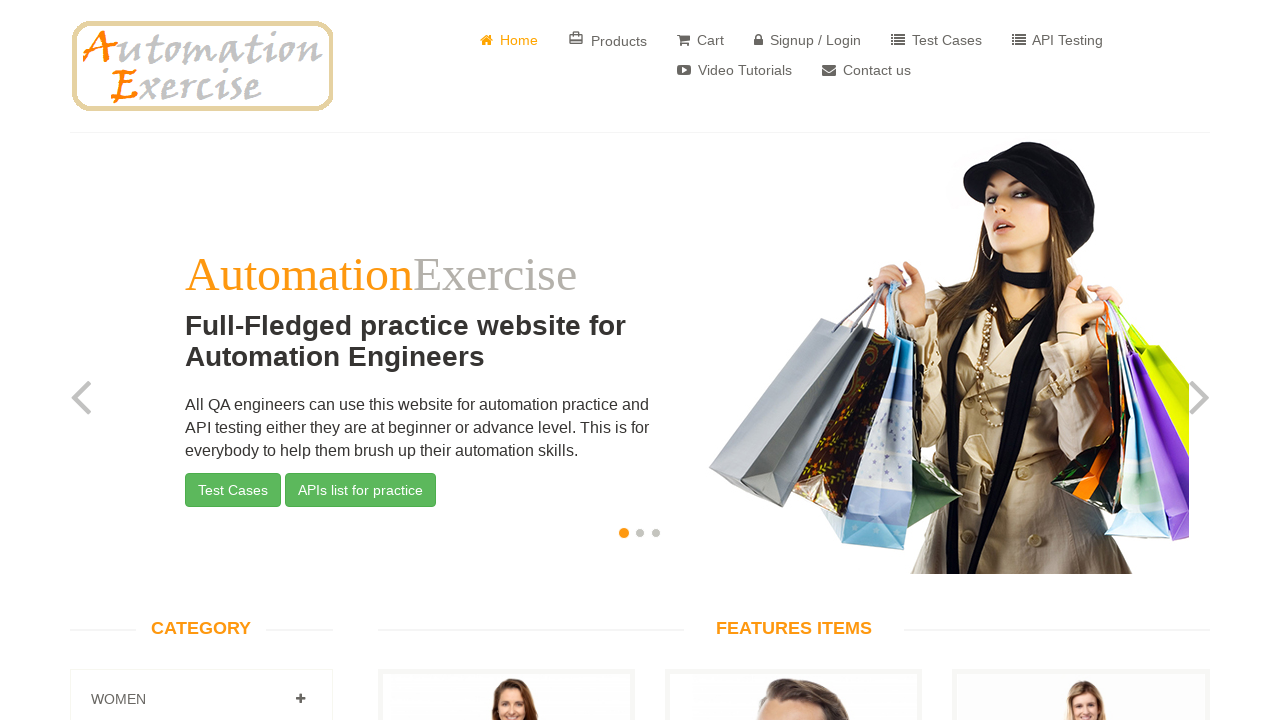

Located subscription element
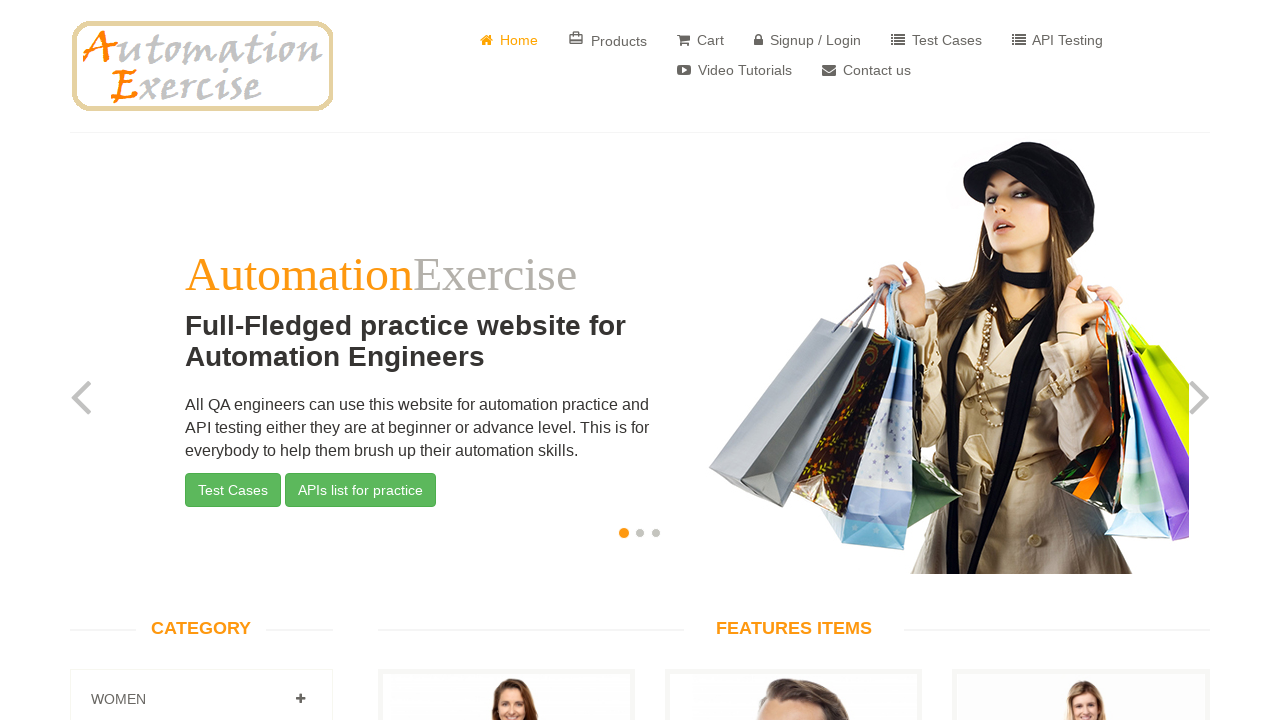

Scrolled to subscription section at bottom of page
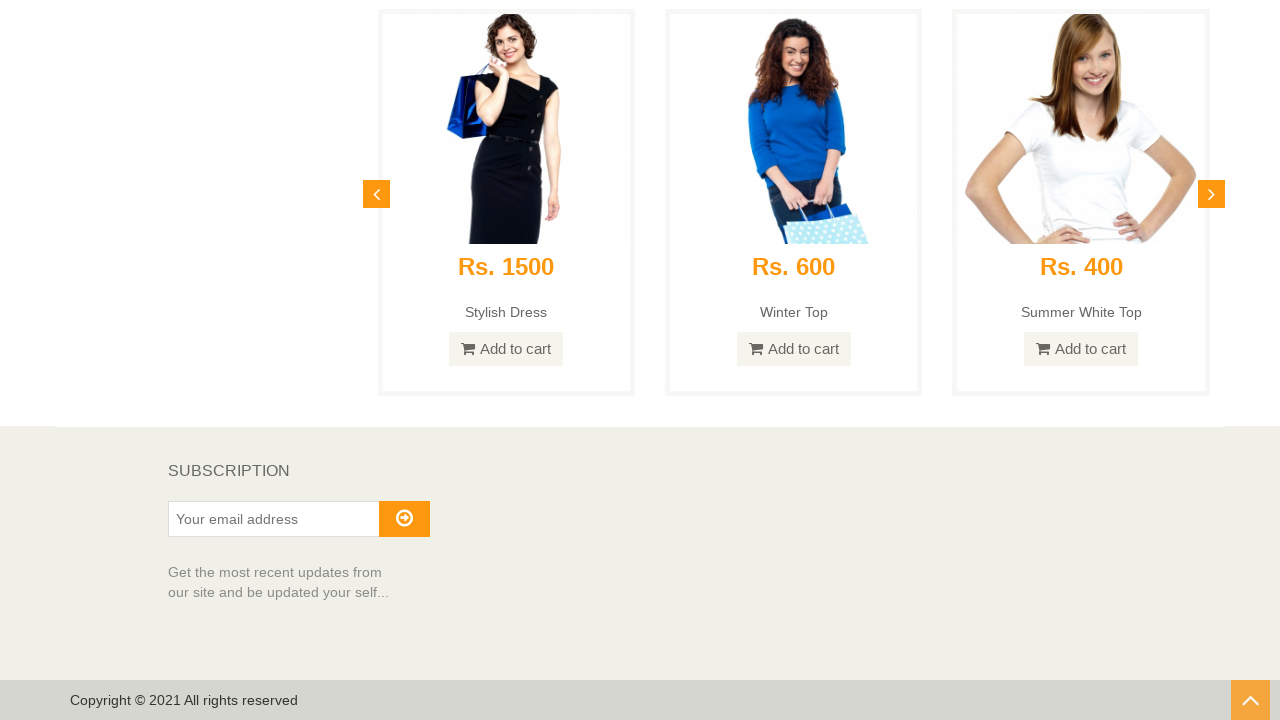

Verified SUBSCRIPTION heading is visible
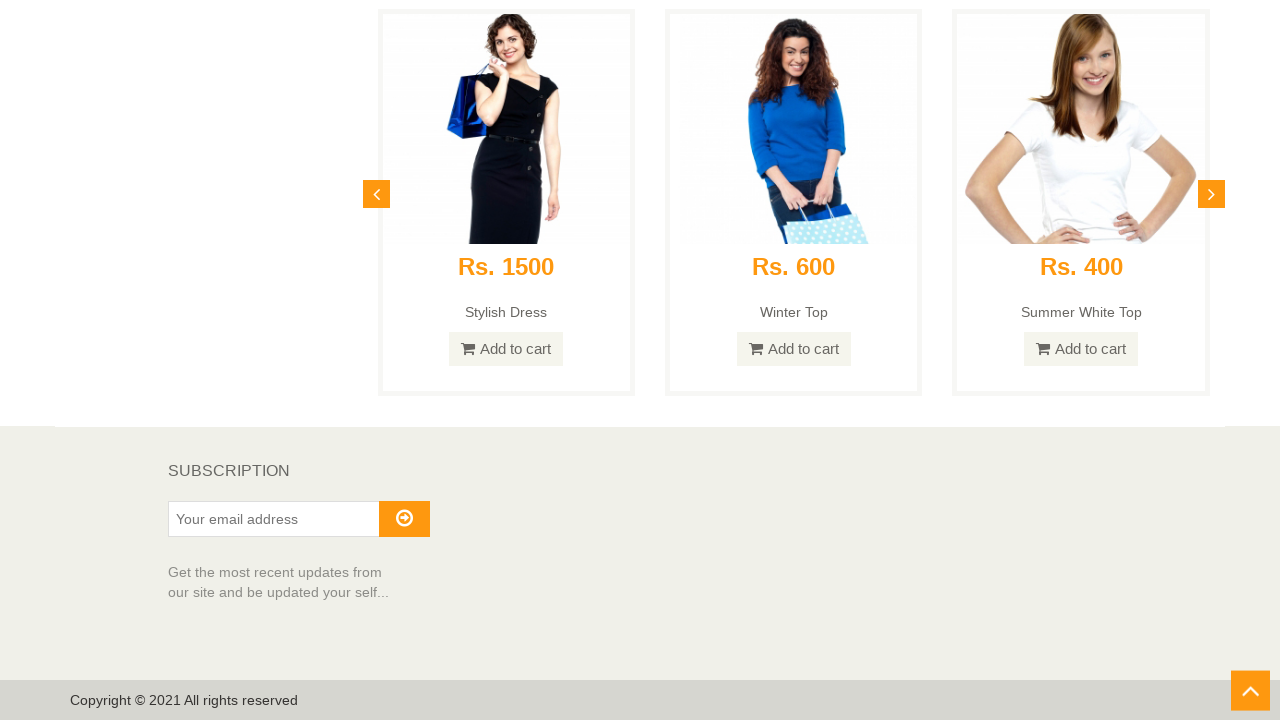

Waited 1 second for scroll animation to settle
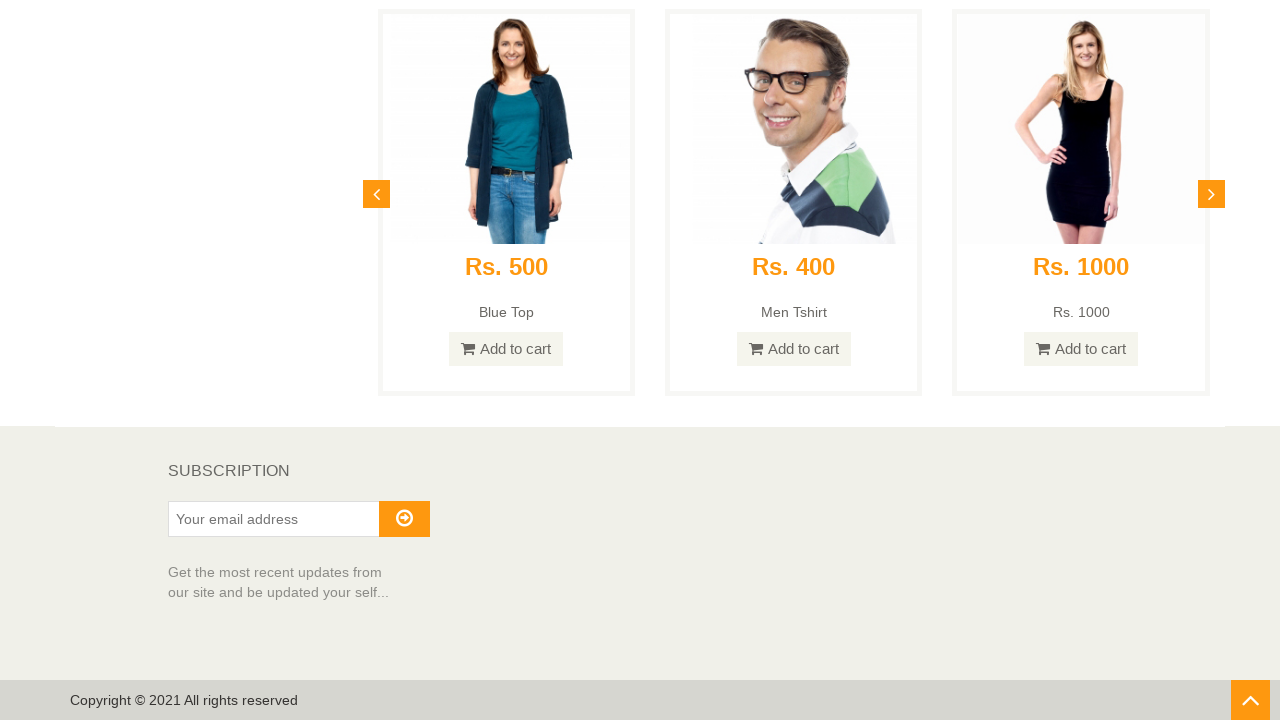

Clicked scroll-up arrow button at (1250, 700) on a#scrollUp
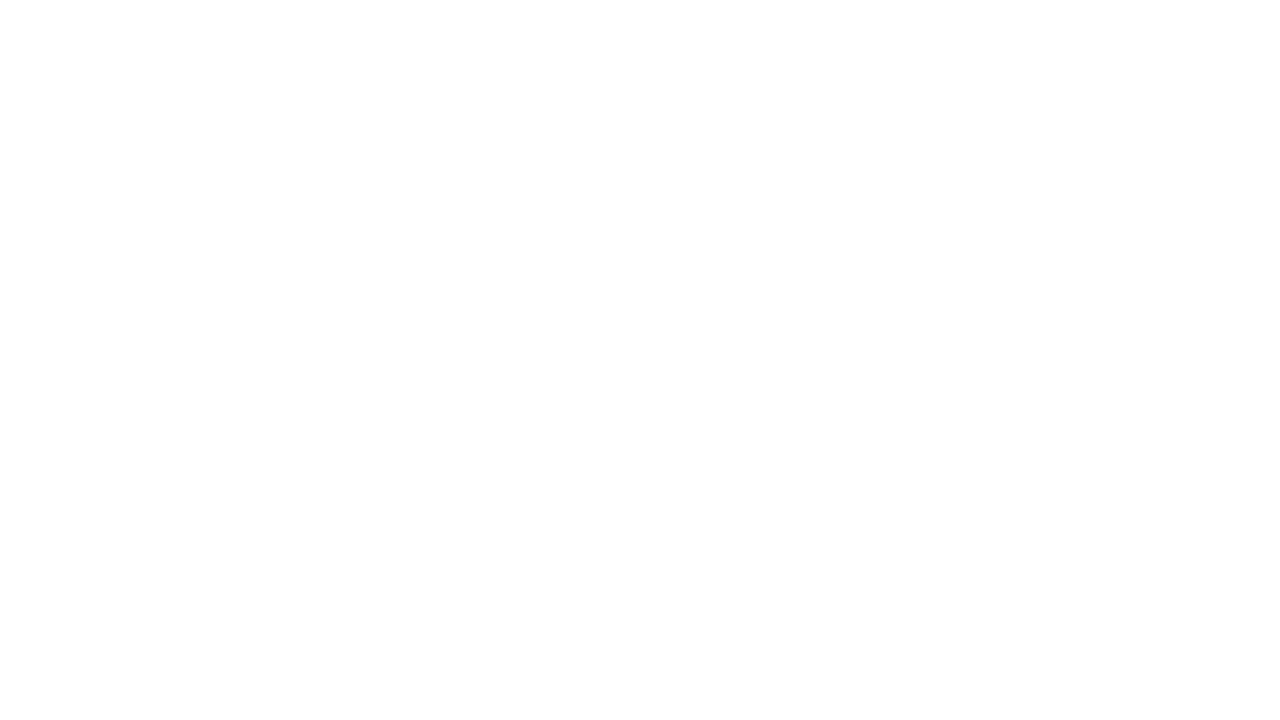

Waited 1 second for scroll-up animation to complete
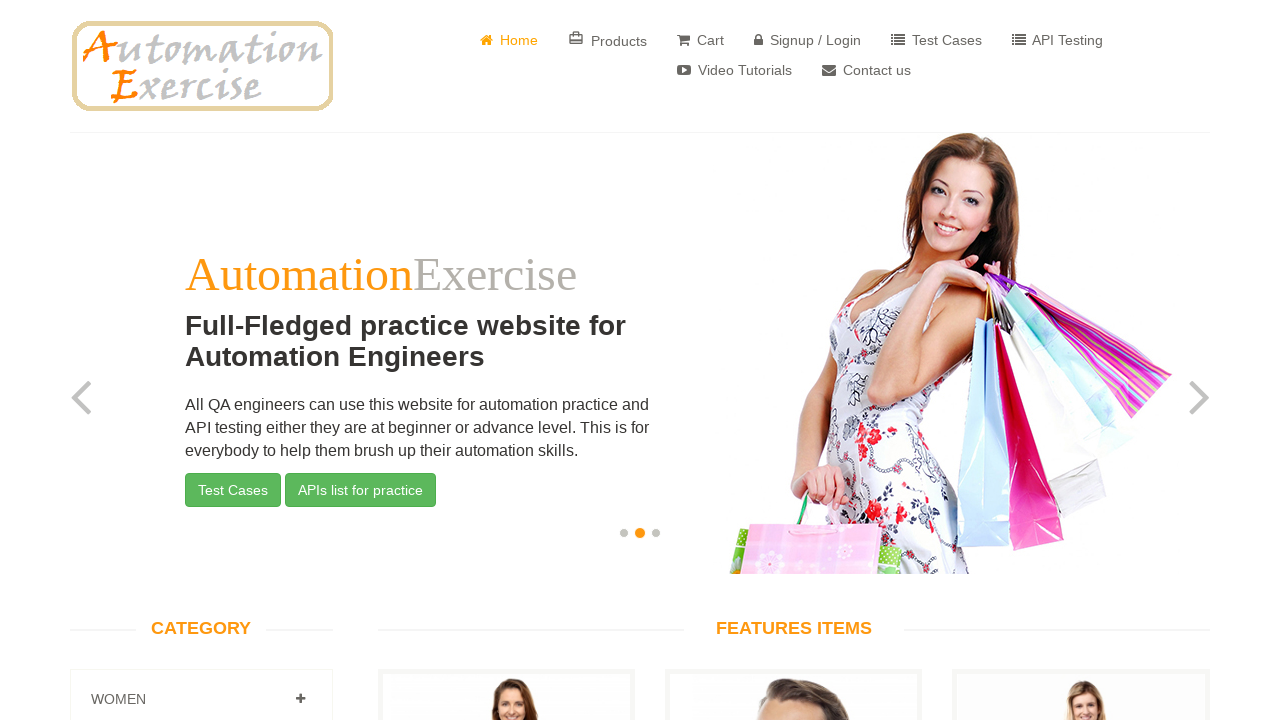

Verified hero text is visible after scrolling back to top
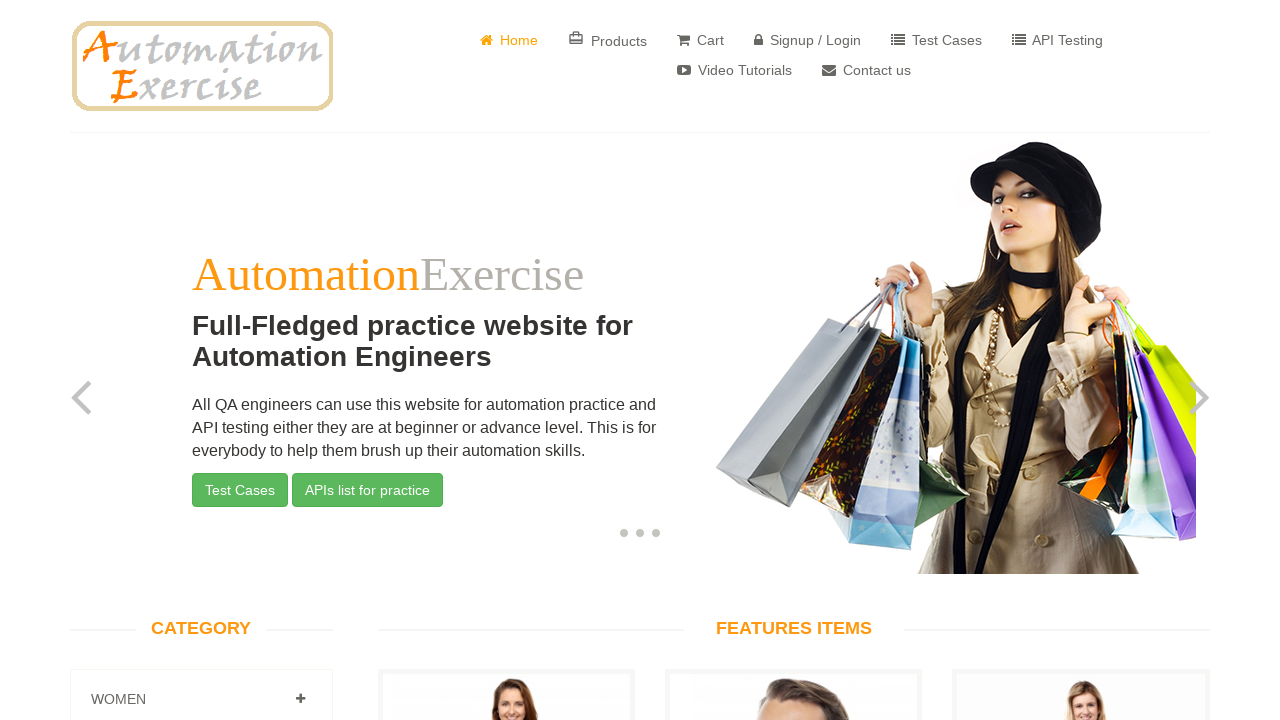

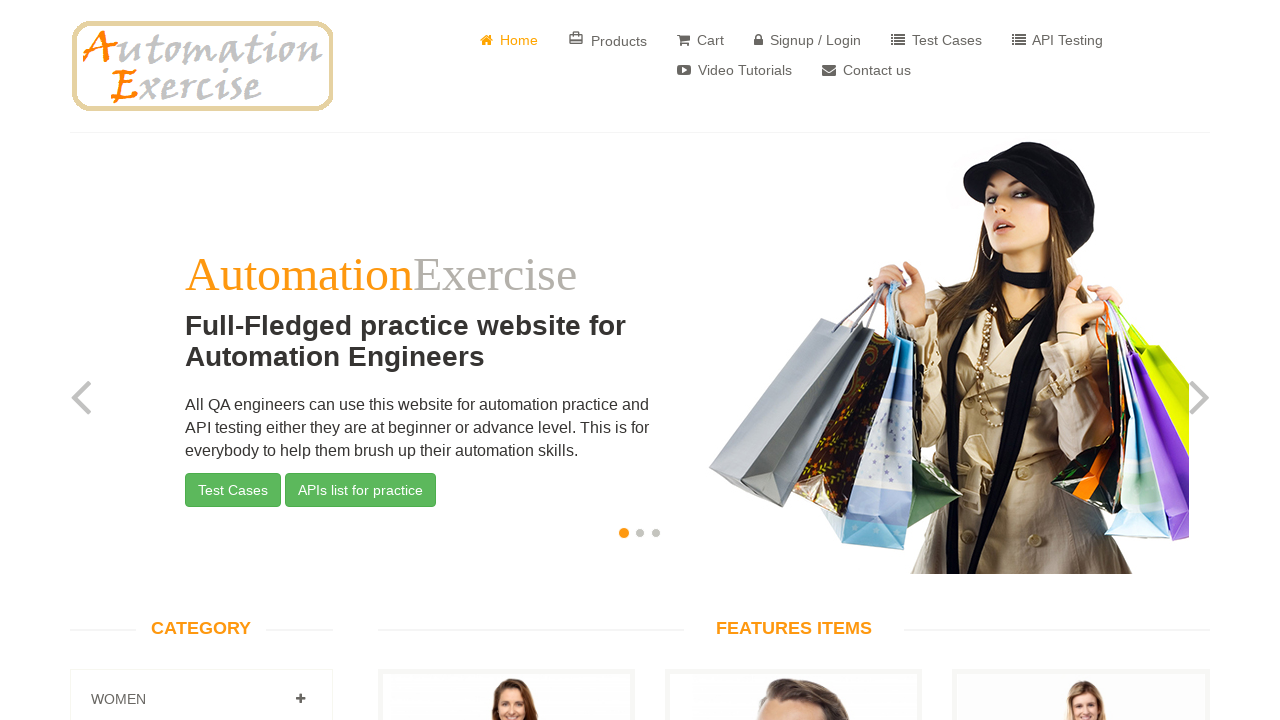